Tests a registration form by filling in personal information fields (first name, last name, address, email, phone) and selecting a gender option

Starting URL: http://demo.automationtesting.in/Register.html

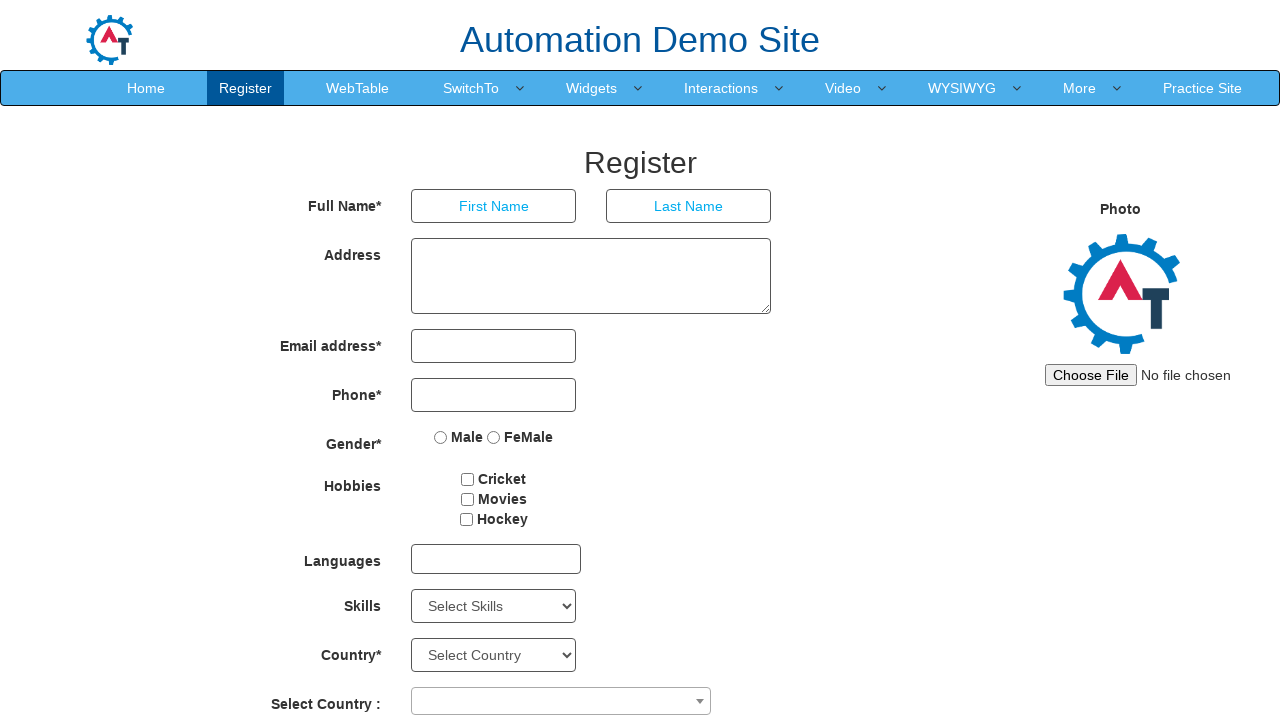

Filled first name field with 'Michael Johnson' on //*[@ng-model='FirstName']
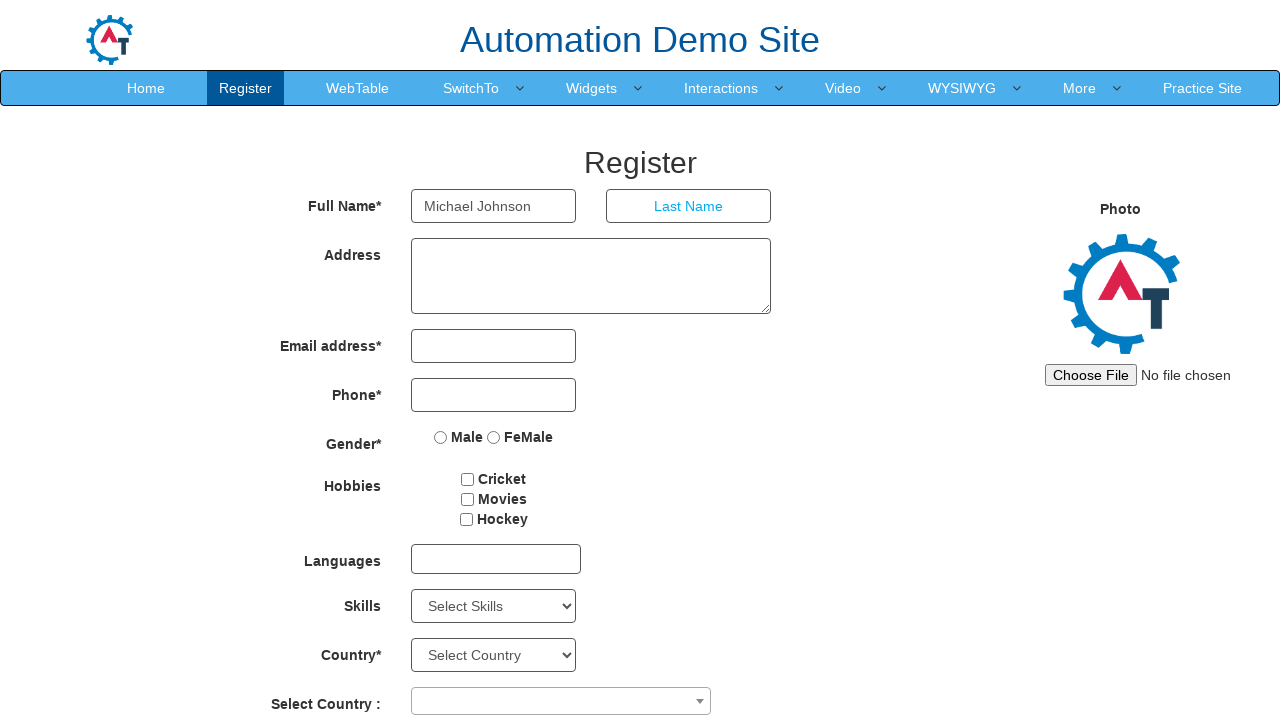

Filled last name field with 'Thompson' on //*[@ng-model='LastName']
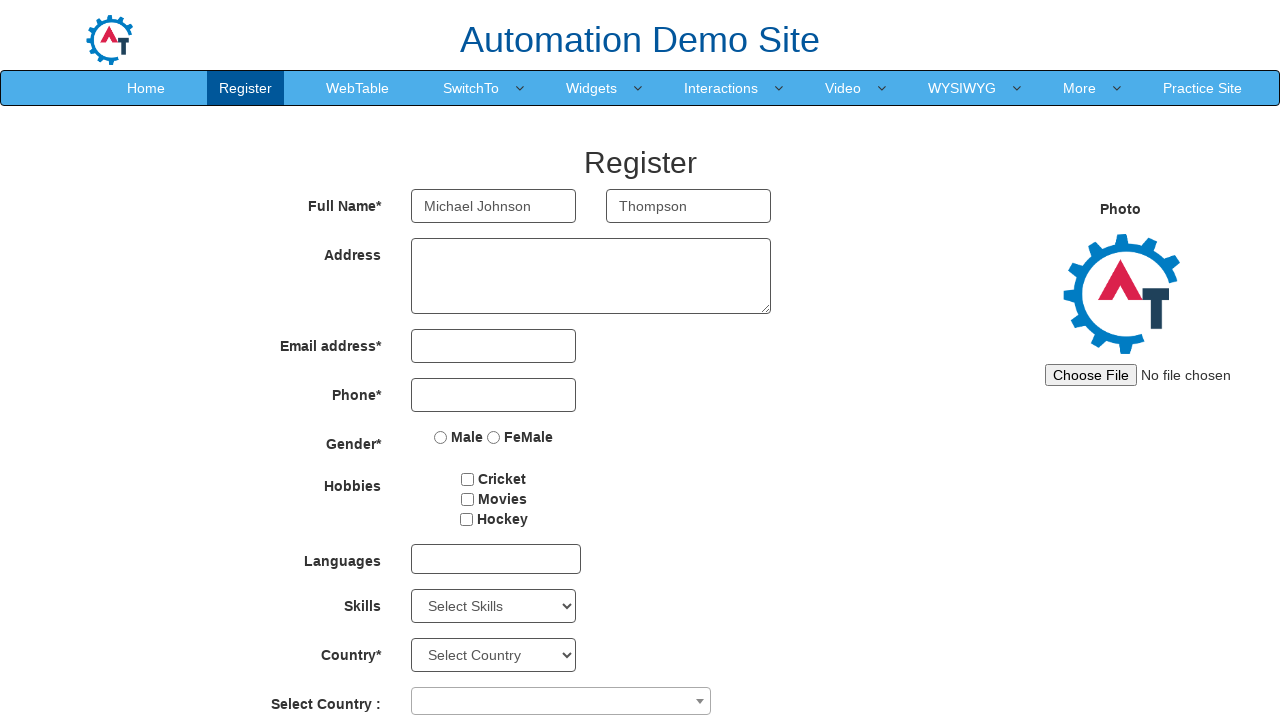

Filled address field with '742 Evergreen Terrace, Springfield' on //*[@ng-model='Adress']
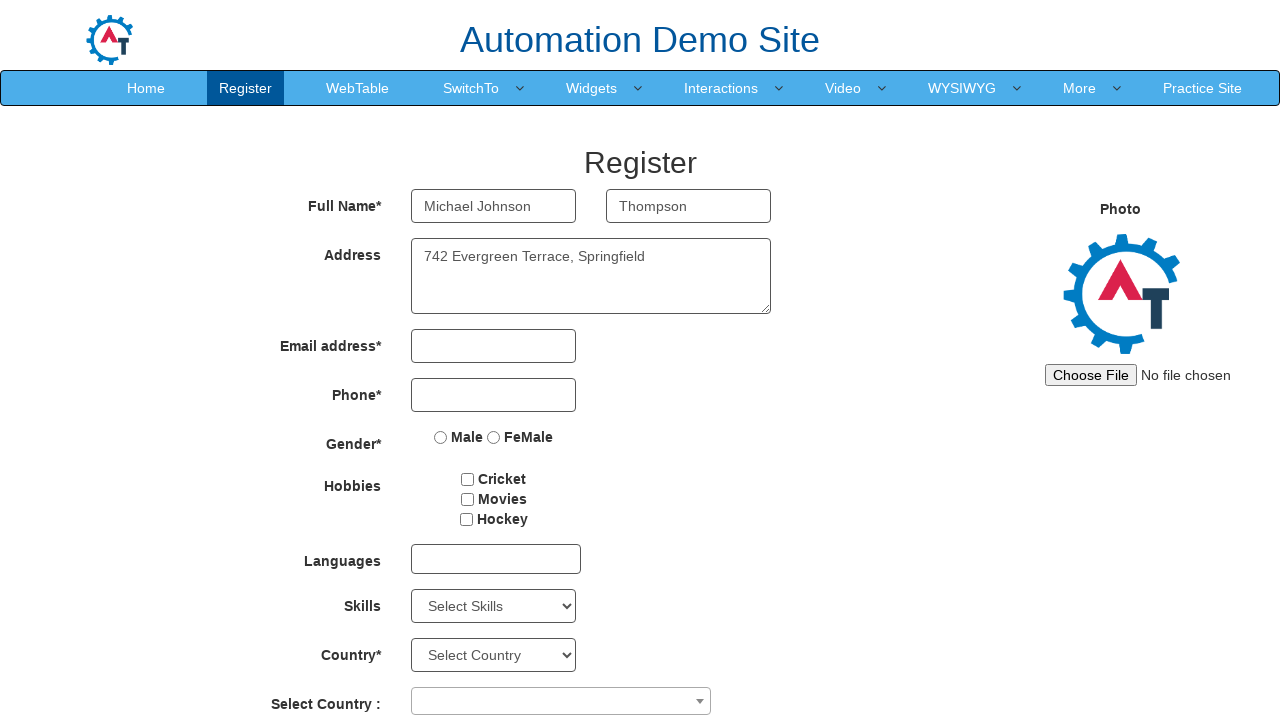

Filled email address field with 'michael.thompson@example.com' on //*[@ng-model='EmailAdress']
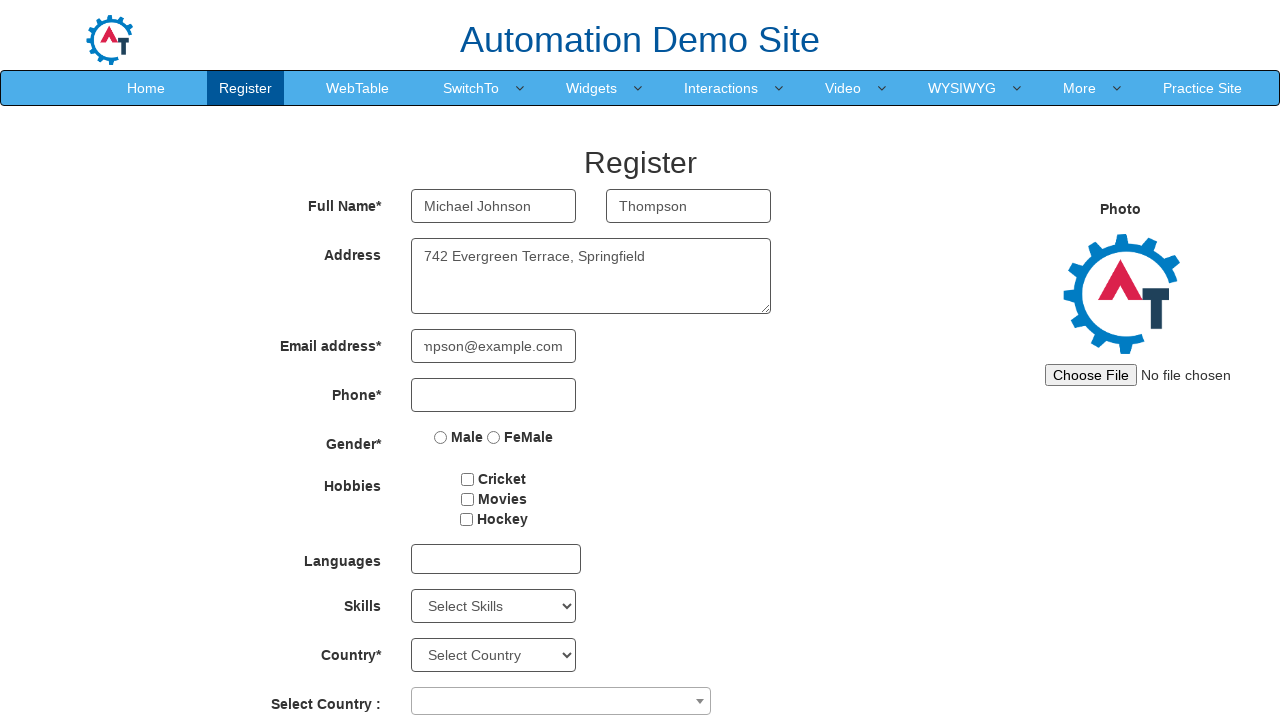

Filled phone number field with '5551234567' on //*[@ng-model='Phone']
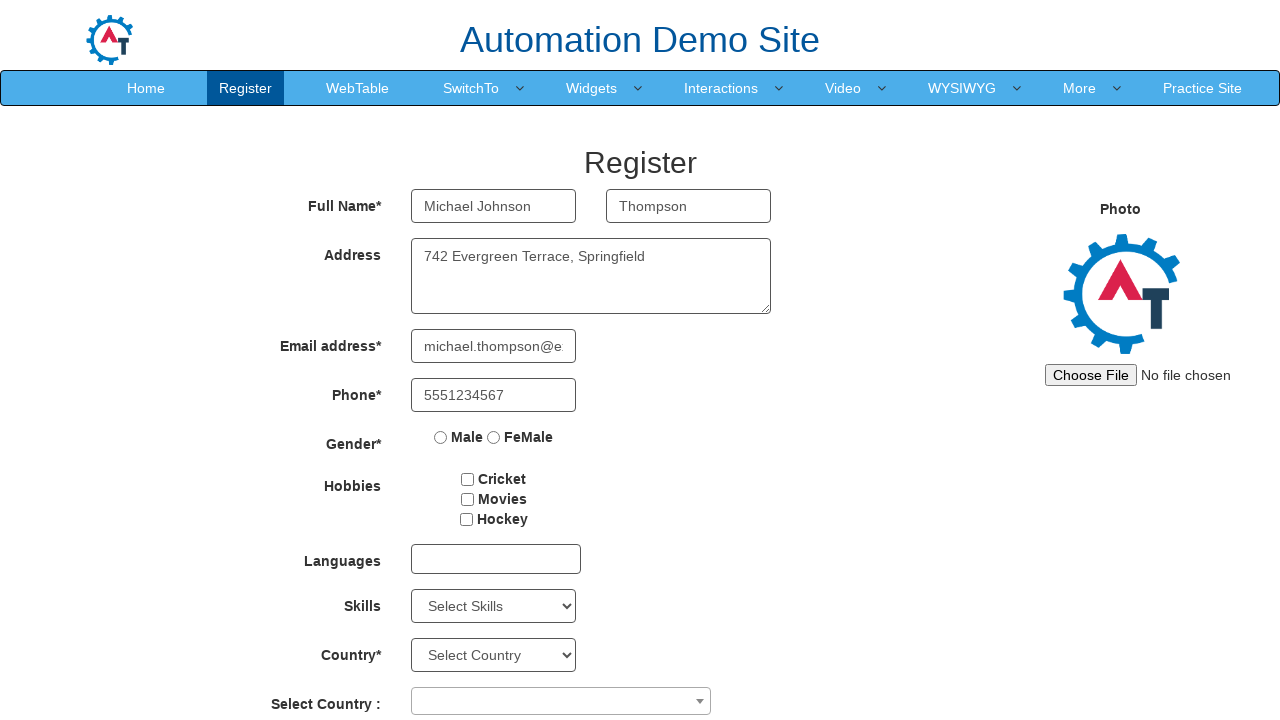

Selected Male gender option at (441, 437) on xpath=//*[@id='basicBootstrapForm']/div[5]/div/label[1]/input
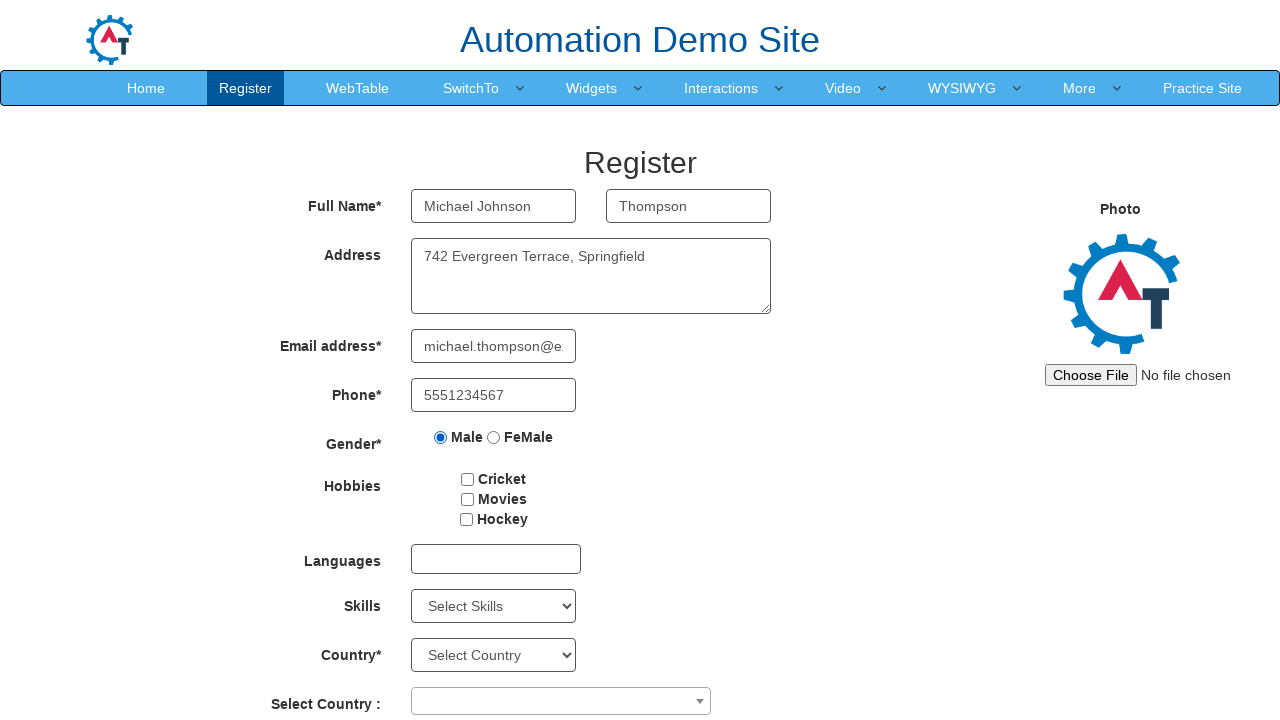

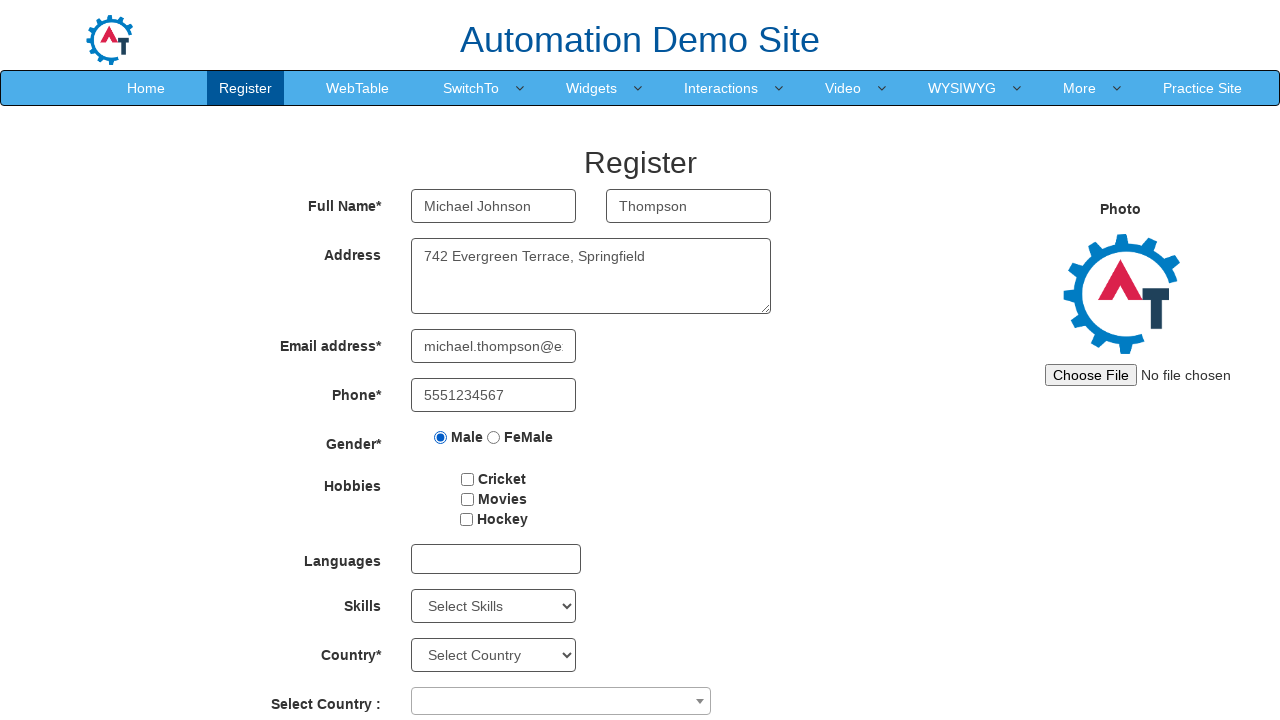